Tests clicking a link that opens a popup window on a test blogspot page, demonstrating popup window interaction.

Starting URL: https://omayo.blogspot.com/2013/05/page-one.html

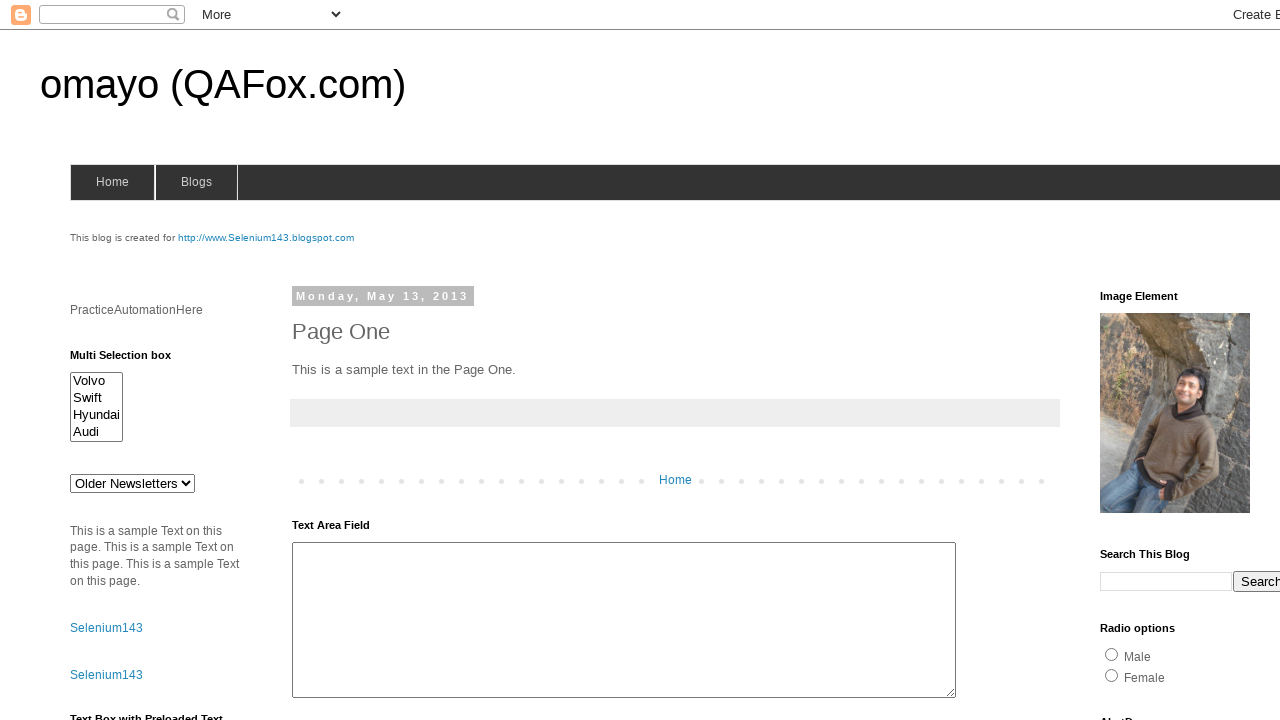

Clicked the 'Open a popup window' link at (132, 360) on text=Open a popup window
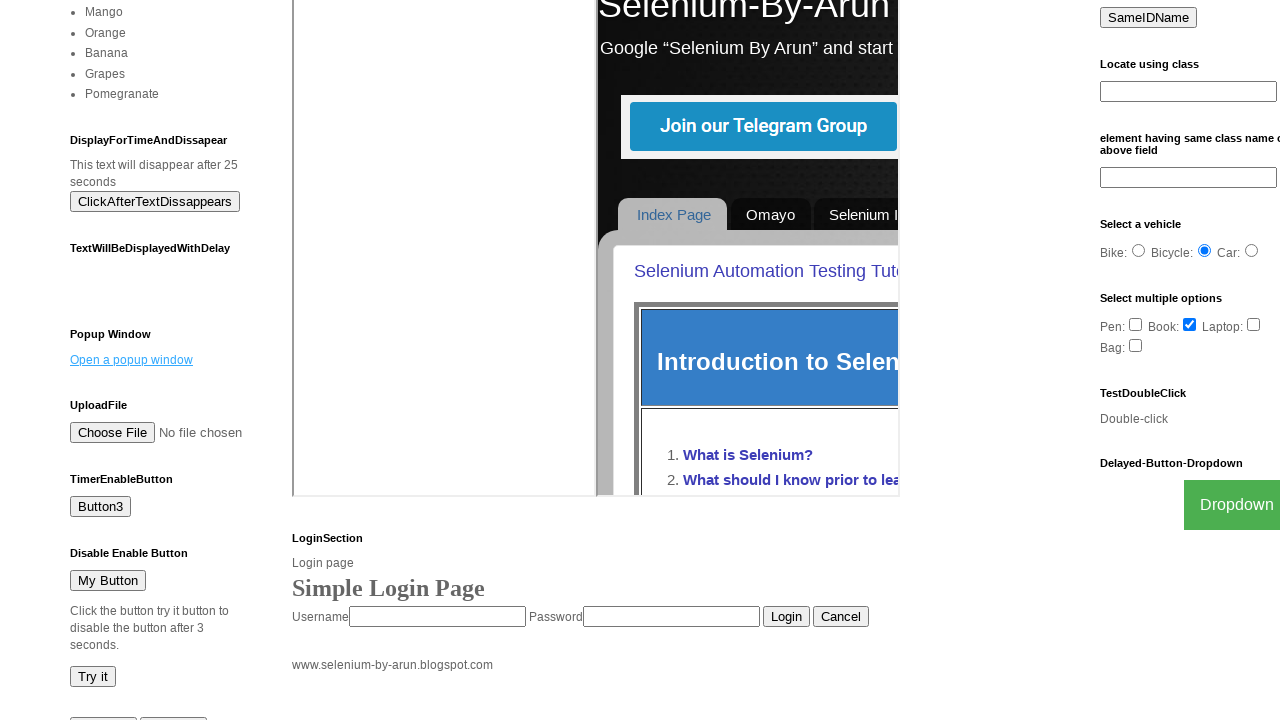

Waited 1 second for popup window to open
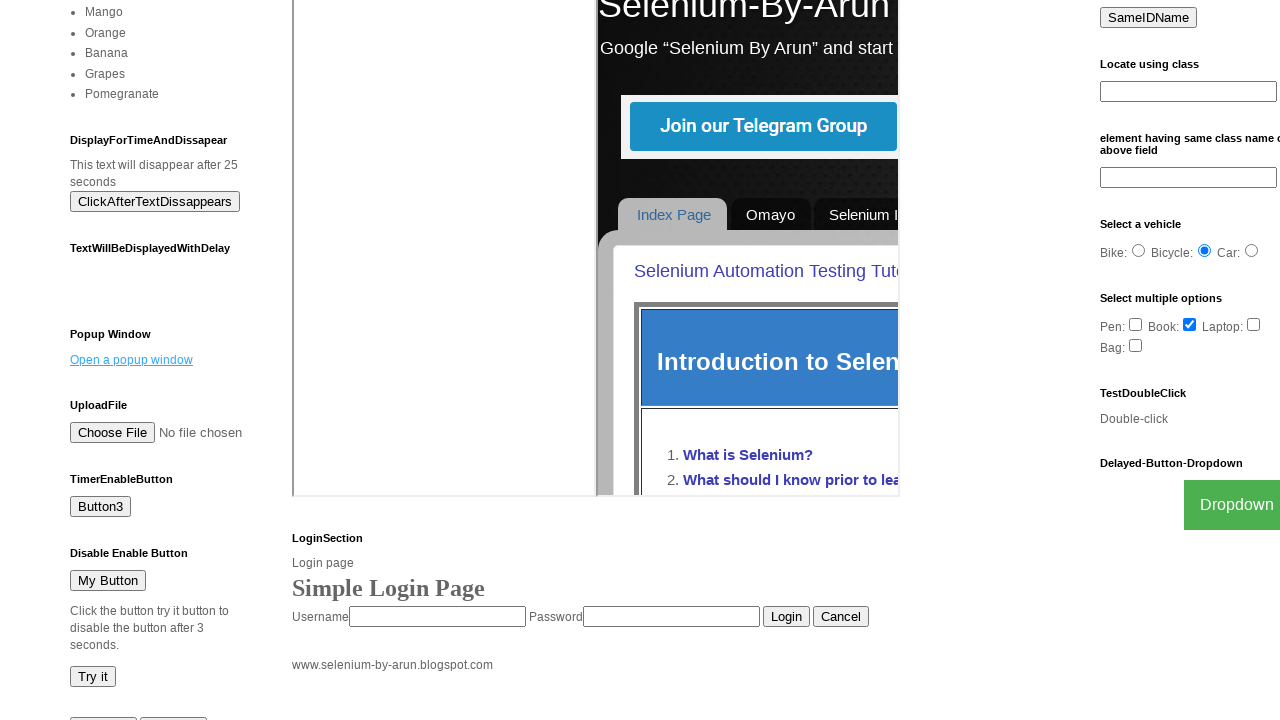

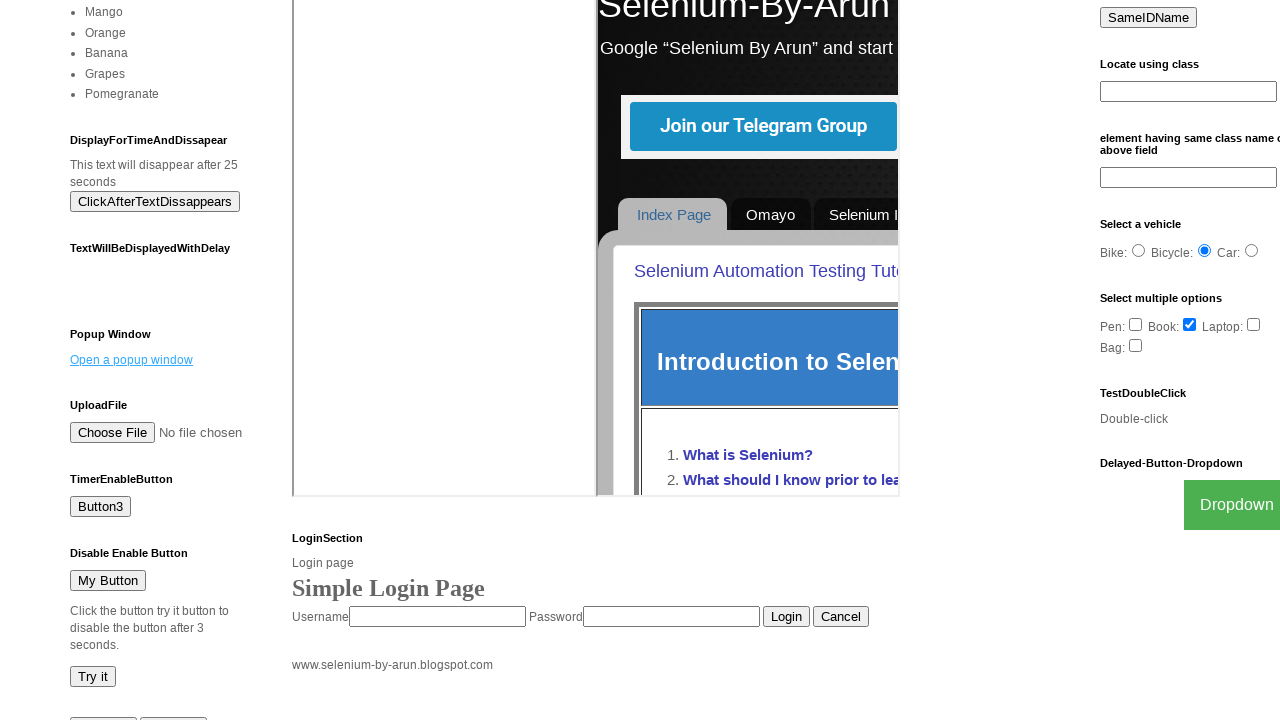